Navigates to a push notifications demo page and clicks a button (likely to trigger notification subscription)

Starting URL: http://dev.izm.org.uk/push_notifications/

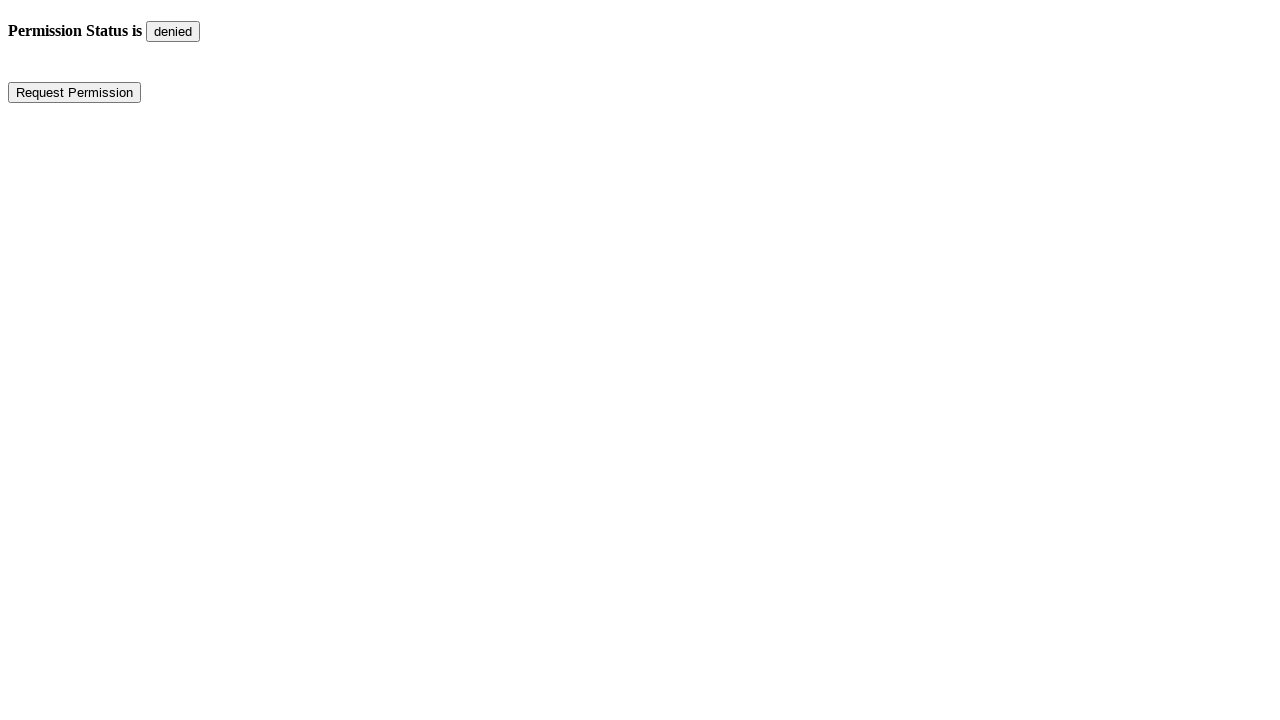

Waited for page to load (domcontentloaded)
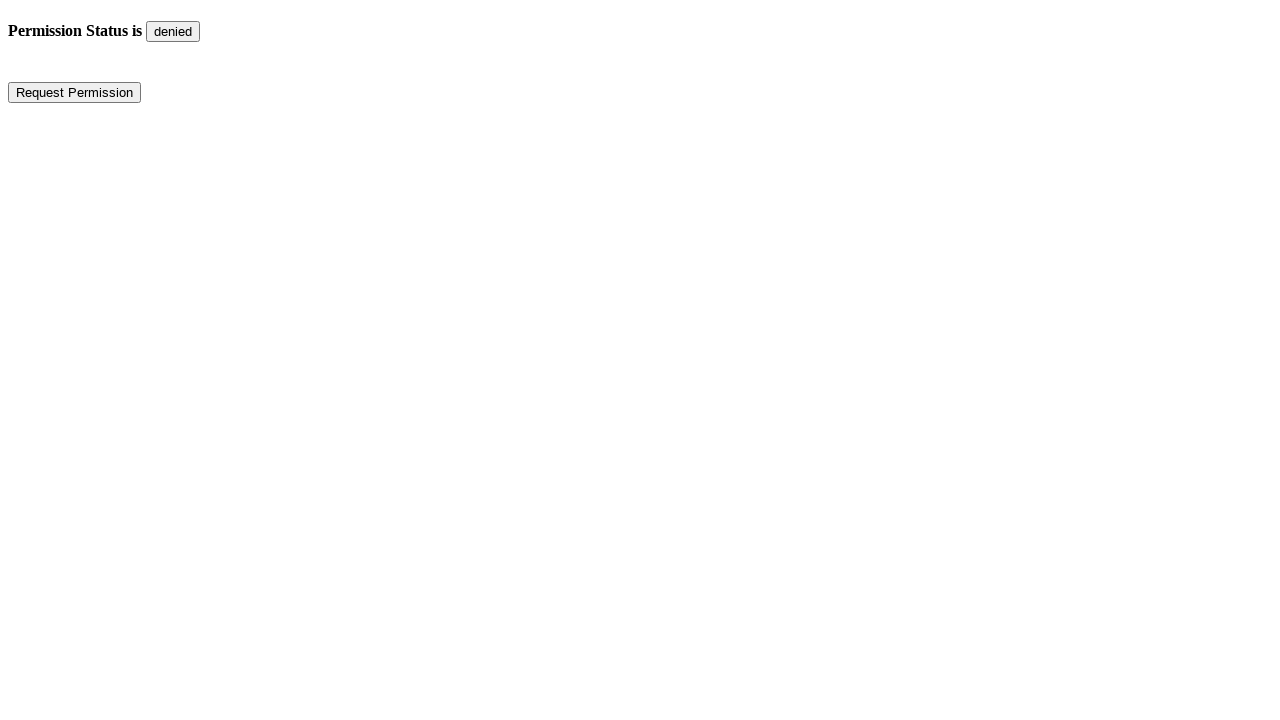

Clicked the Material Design Lite button to trigger push notification subscription at (74, 92) on .mdl-js-button
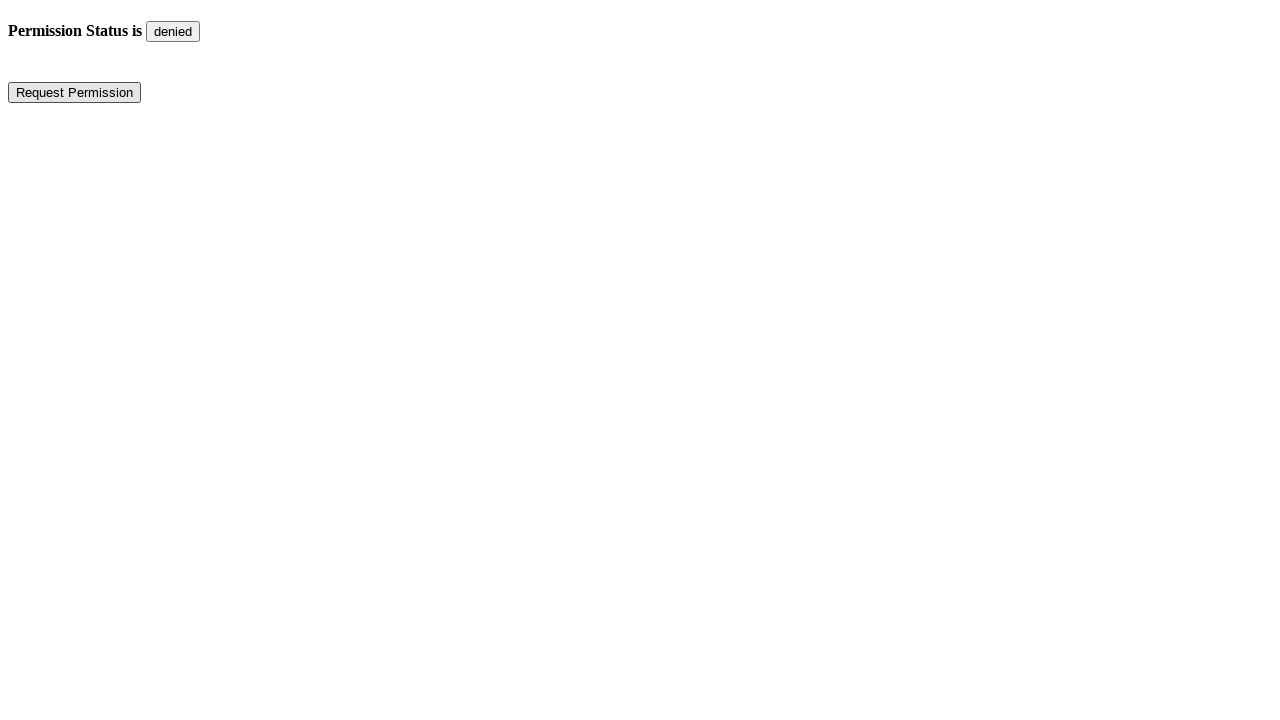

Waited 1 second for notification subscription to process
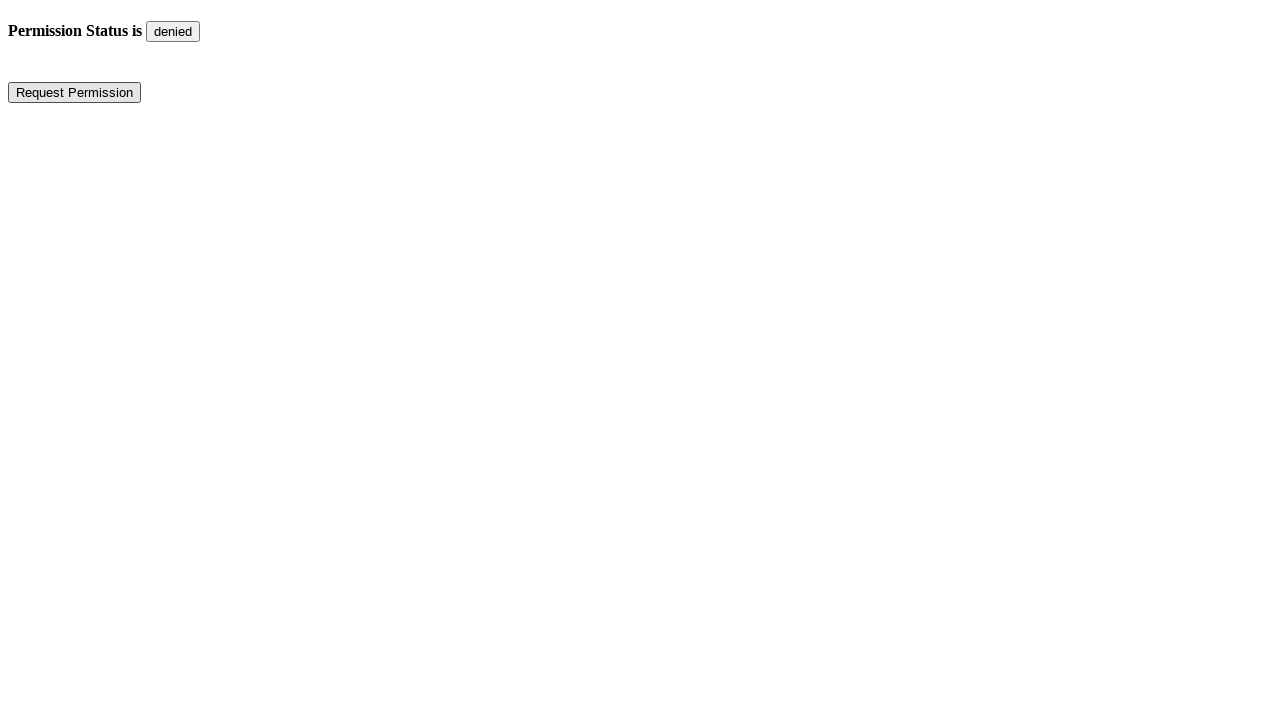

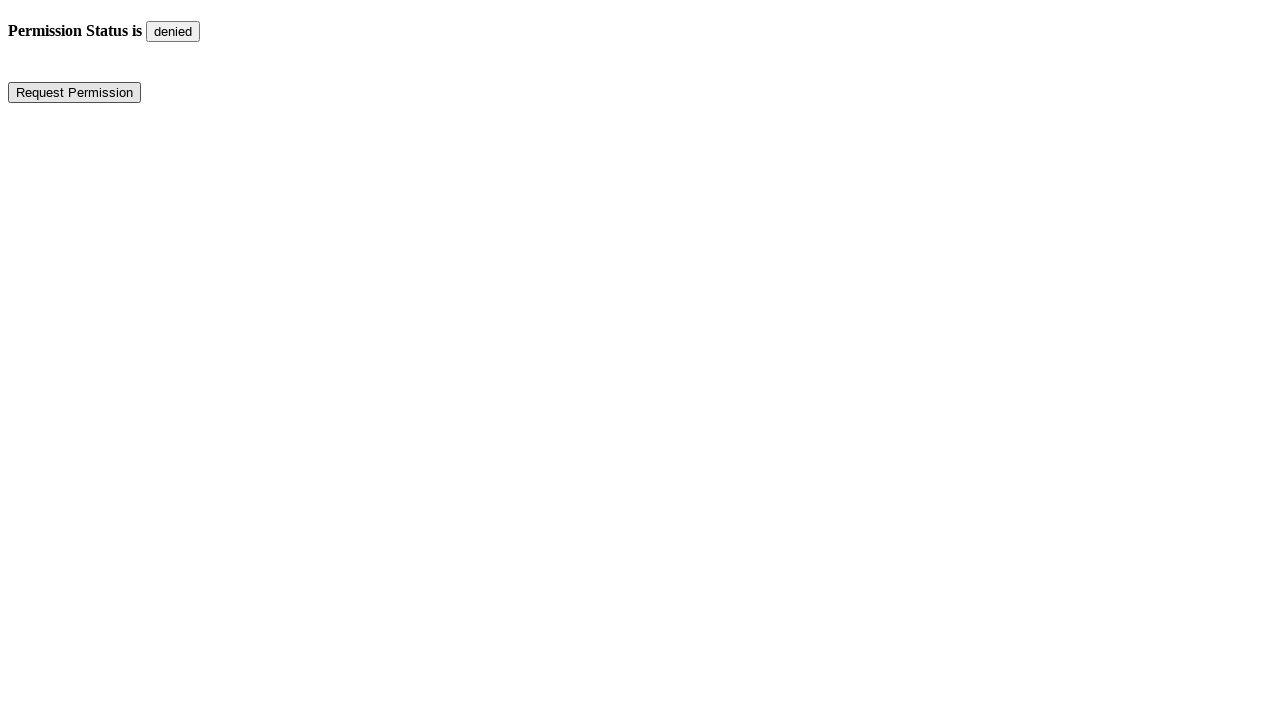